Navigates to JPL Space images page and clicks the full image button to view the featured Mars image in a lightbox.

Starting URL: https://data-class-jpl-space.s3.amazonaws.com/JPL_Space/index.html

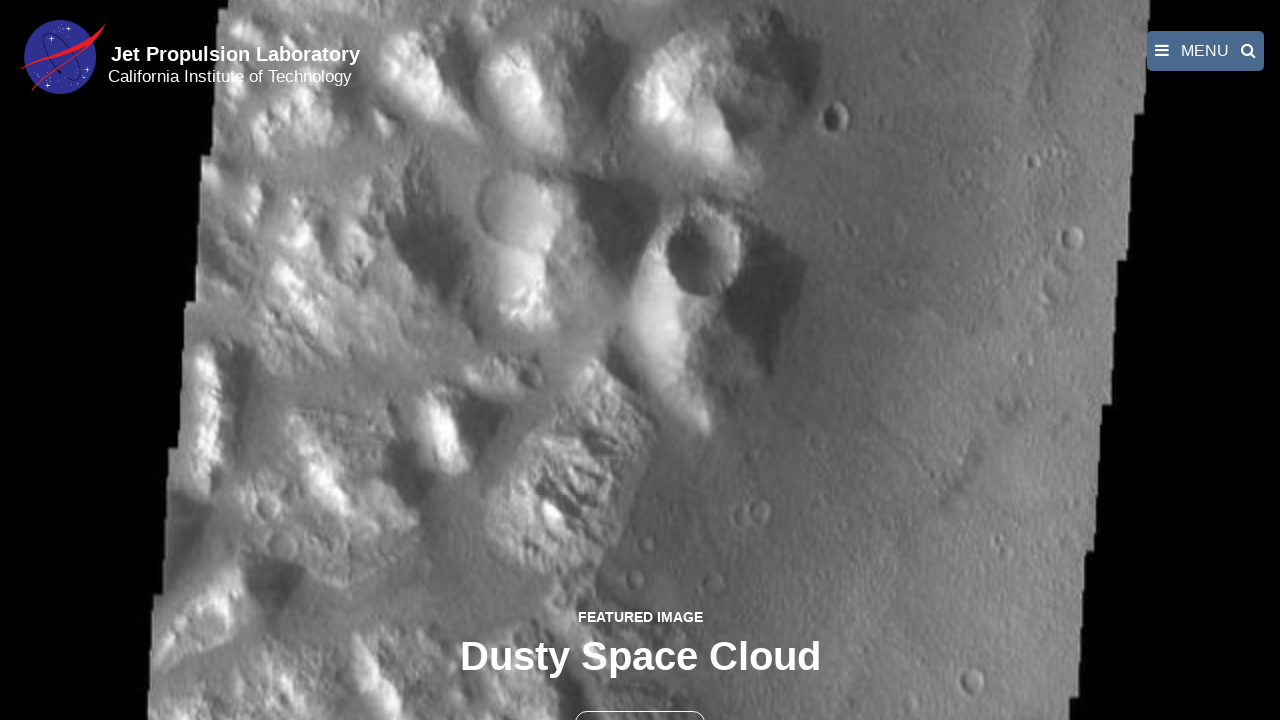

Navigated to JPL Space images page
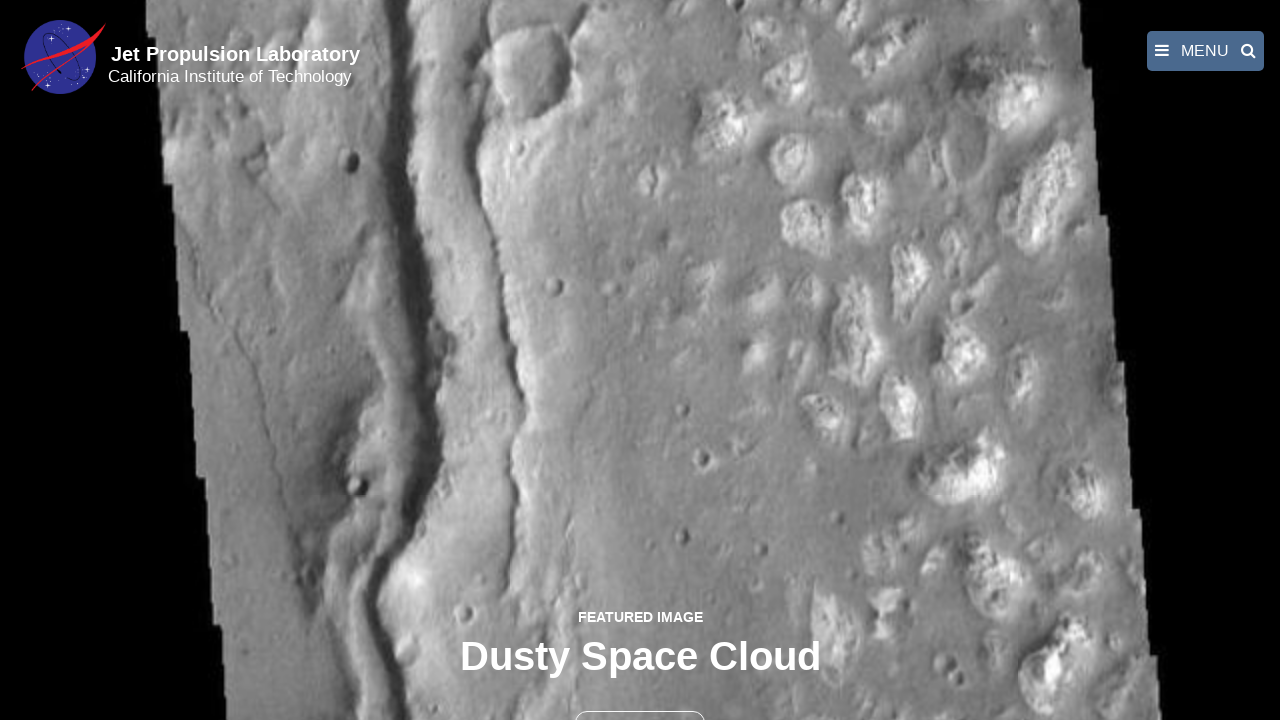

Clicked the full image button to view featured Mars image at (640, 699) on button >> nth=1
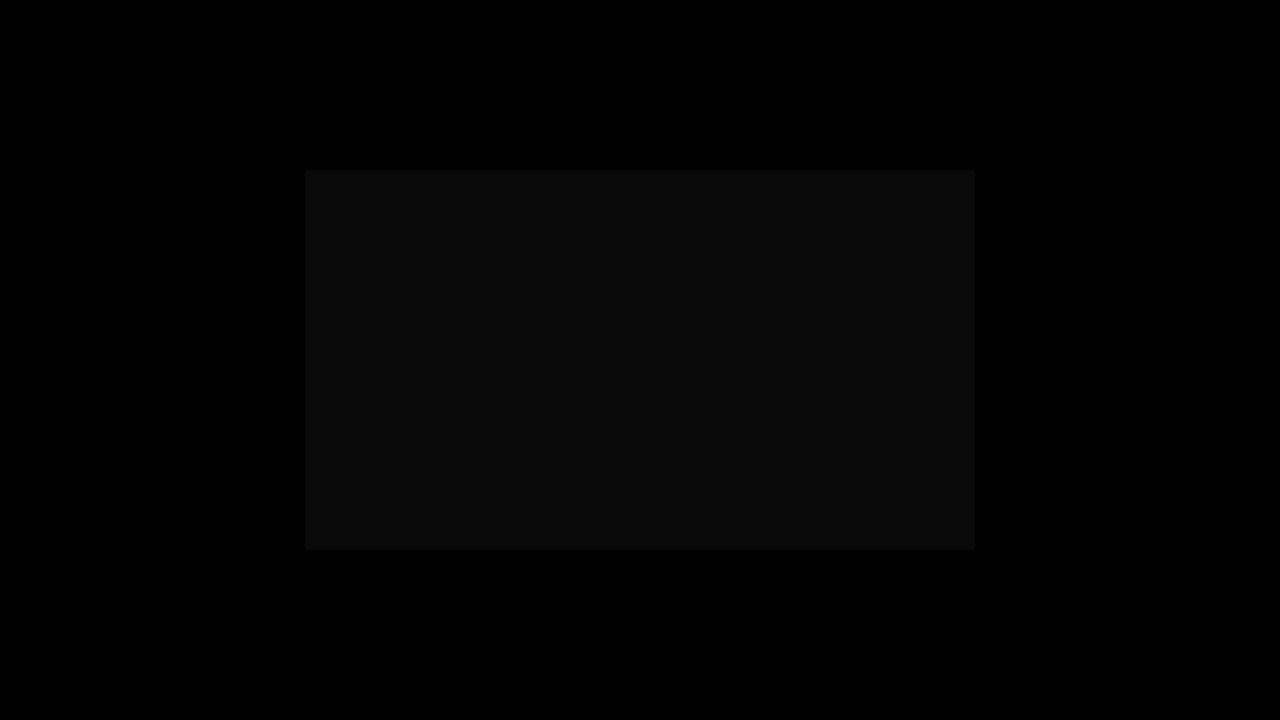

Featured Mars image loaded in lightbox
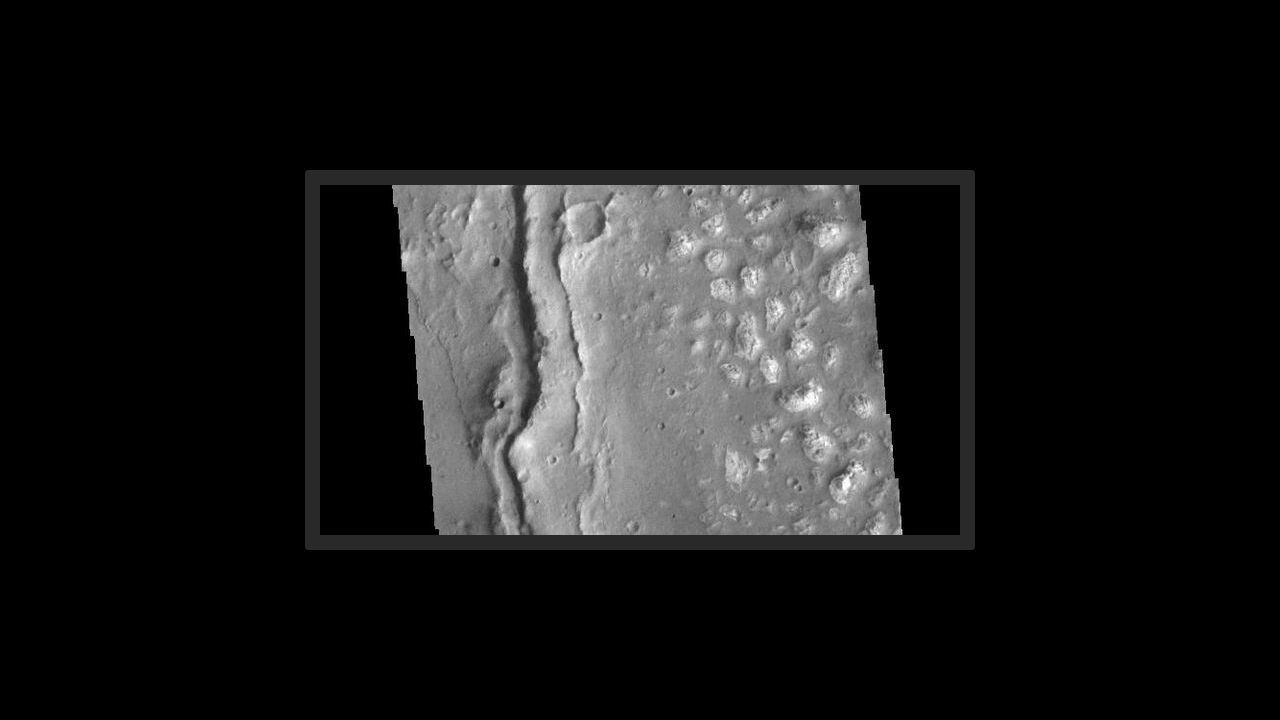

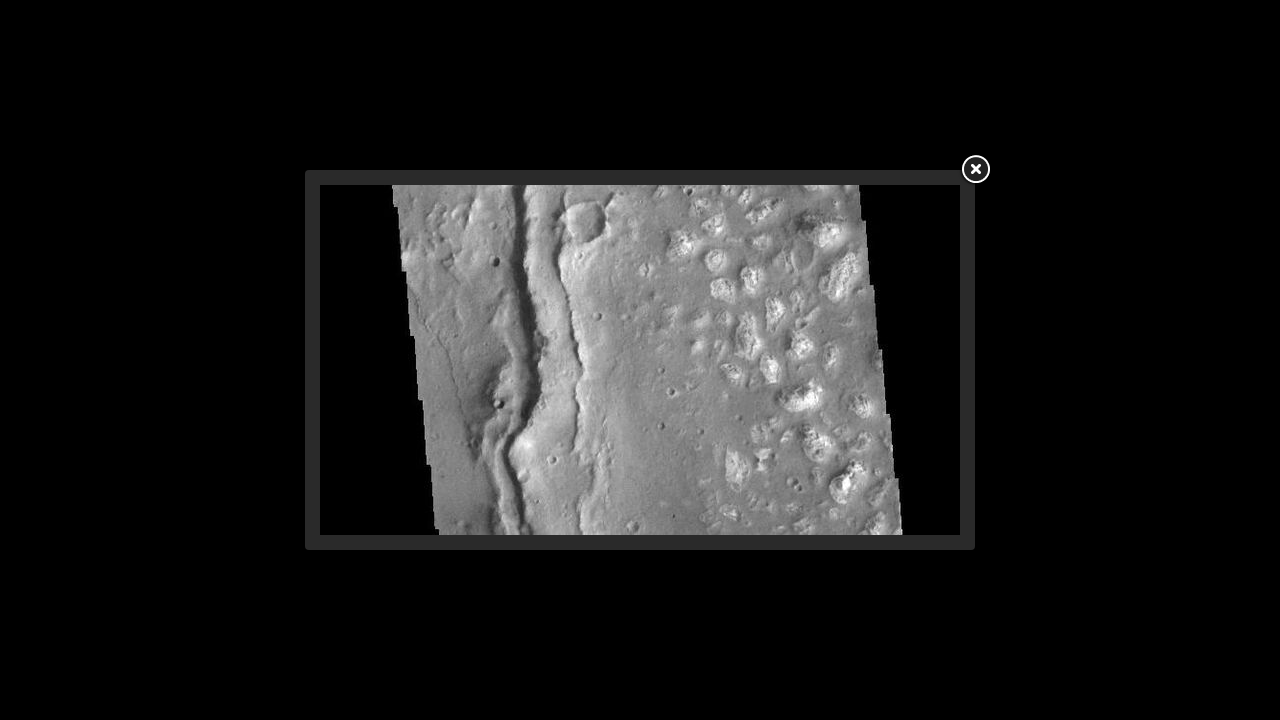